Tests error message validation when attempting to login with a username but no password using Page Object Model

Starting URL: https://www.saucedemo.com/

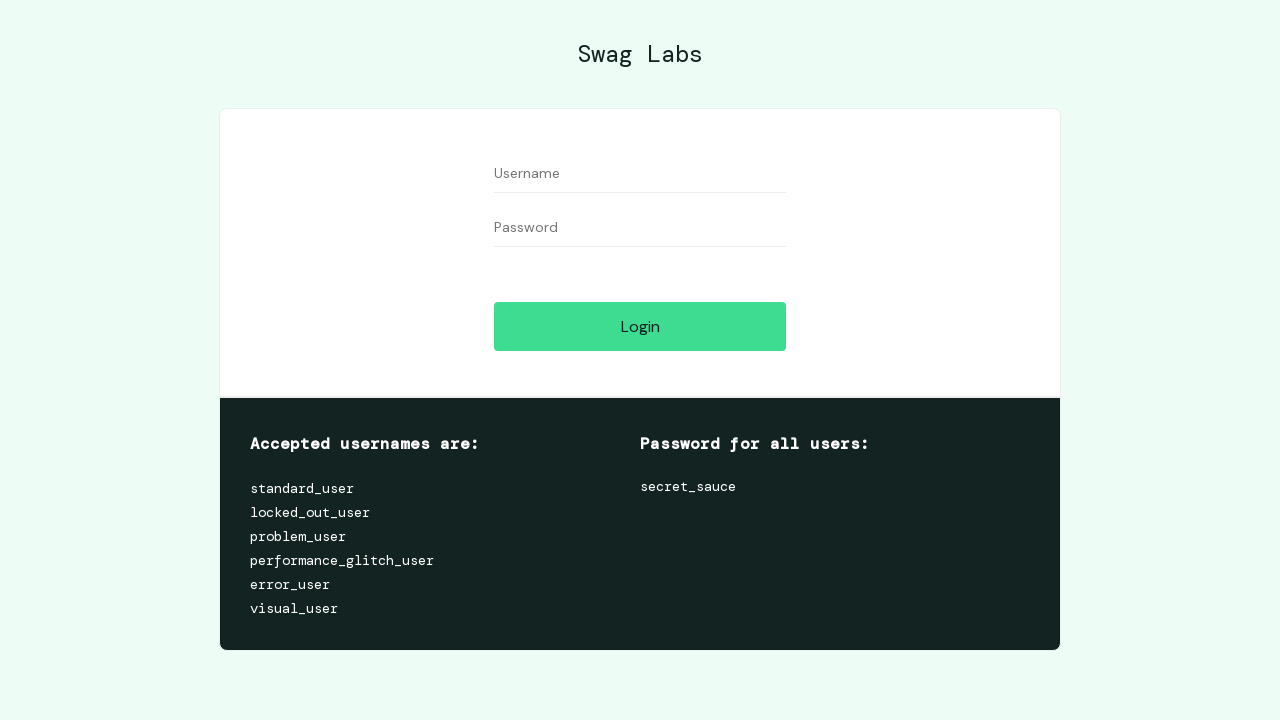

Filled username field with 'Juris' on #user-name
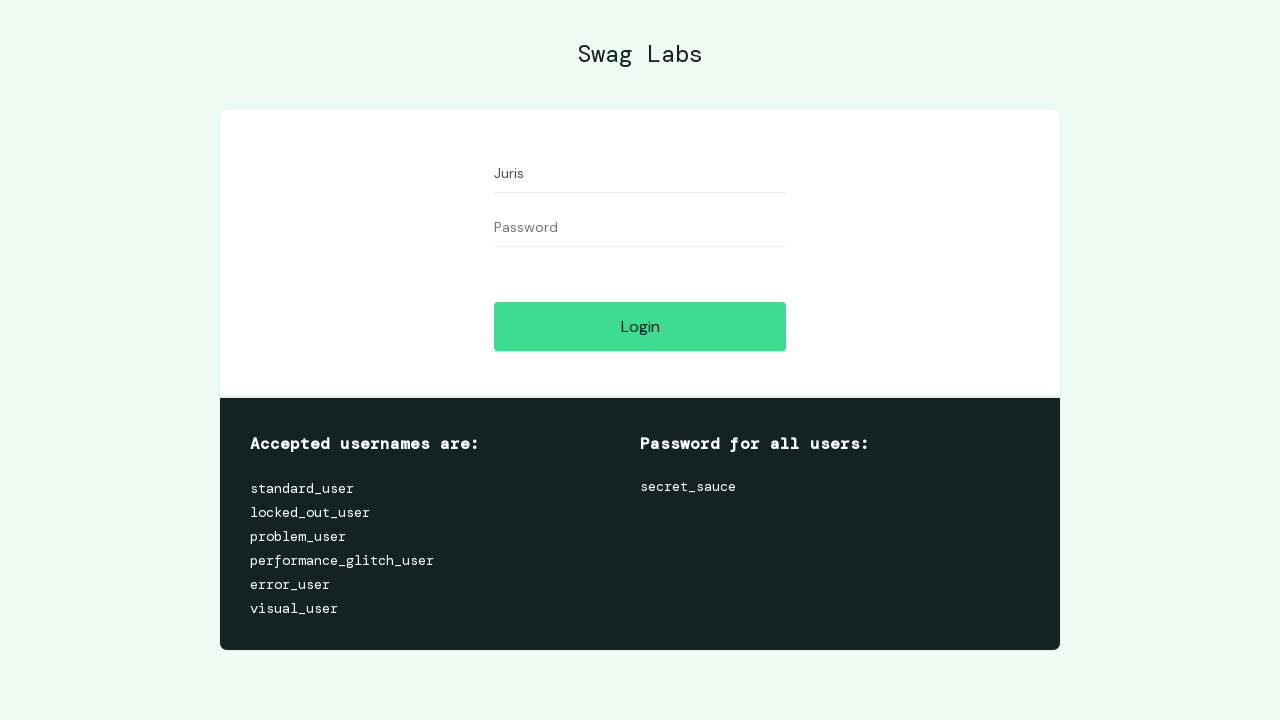

Left password field empty on input[name='password']
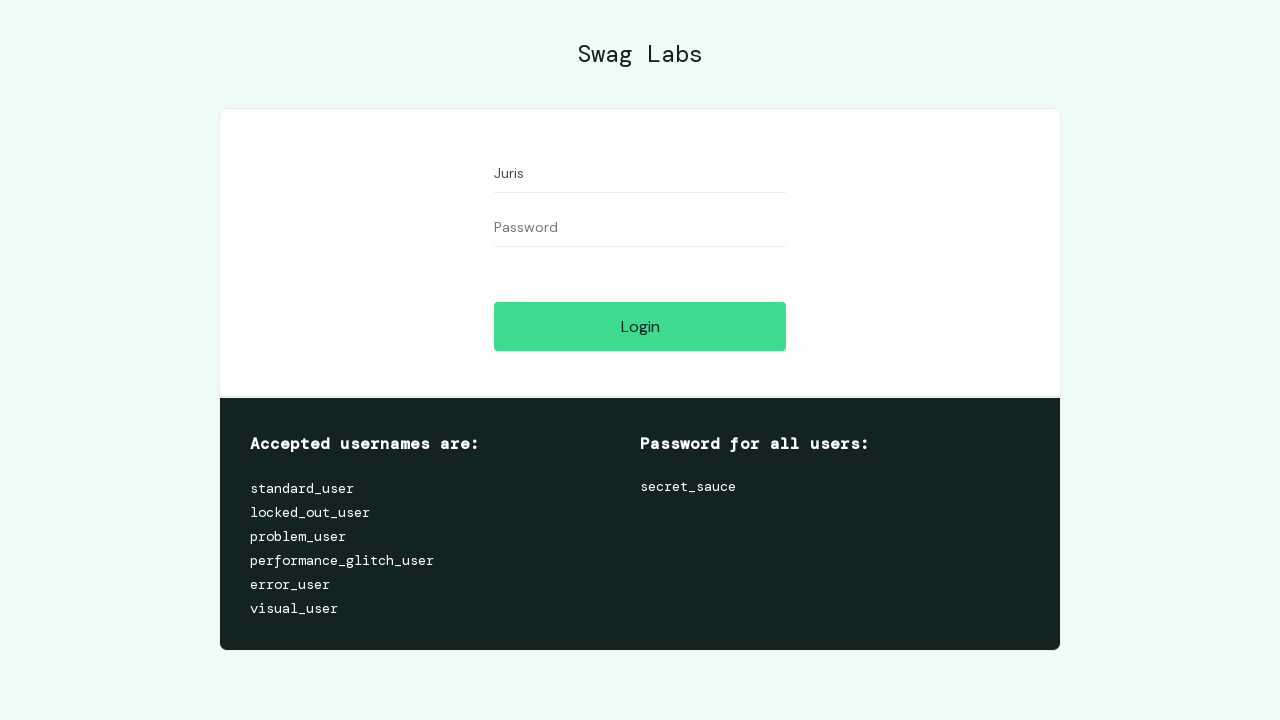

Clicked login button at (640, 326) on #login-button
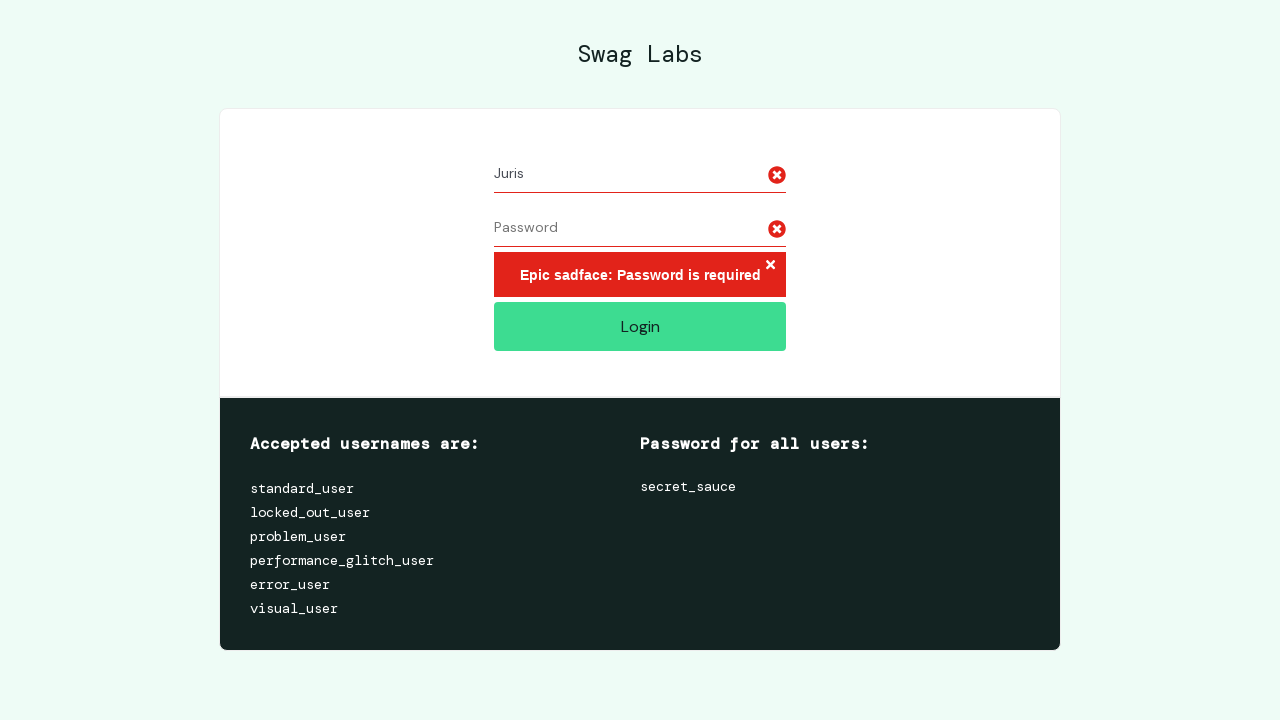

Error message appeared indicating missing password
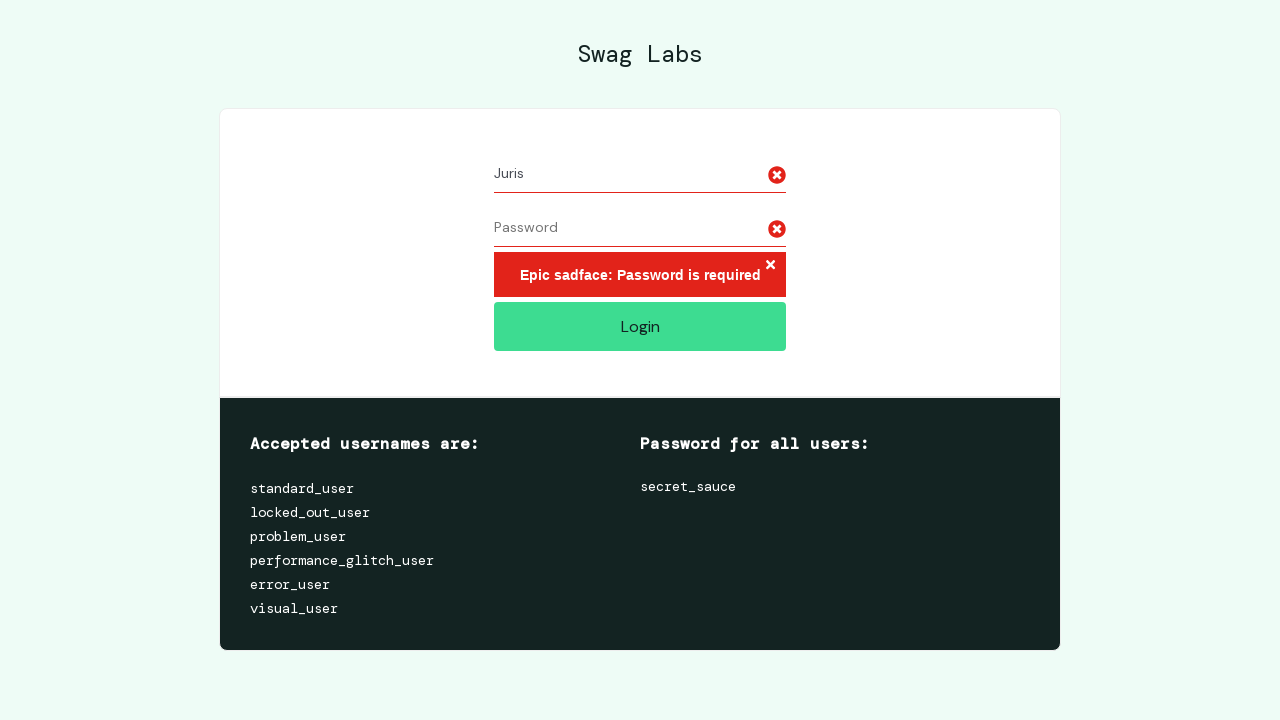

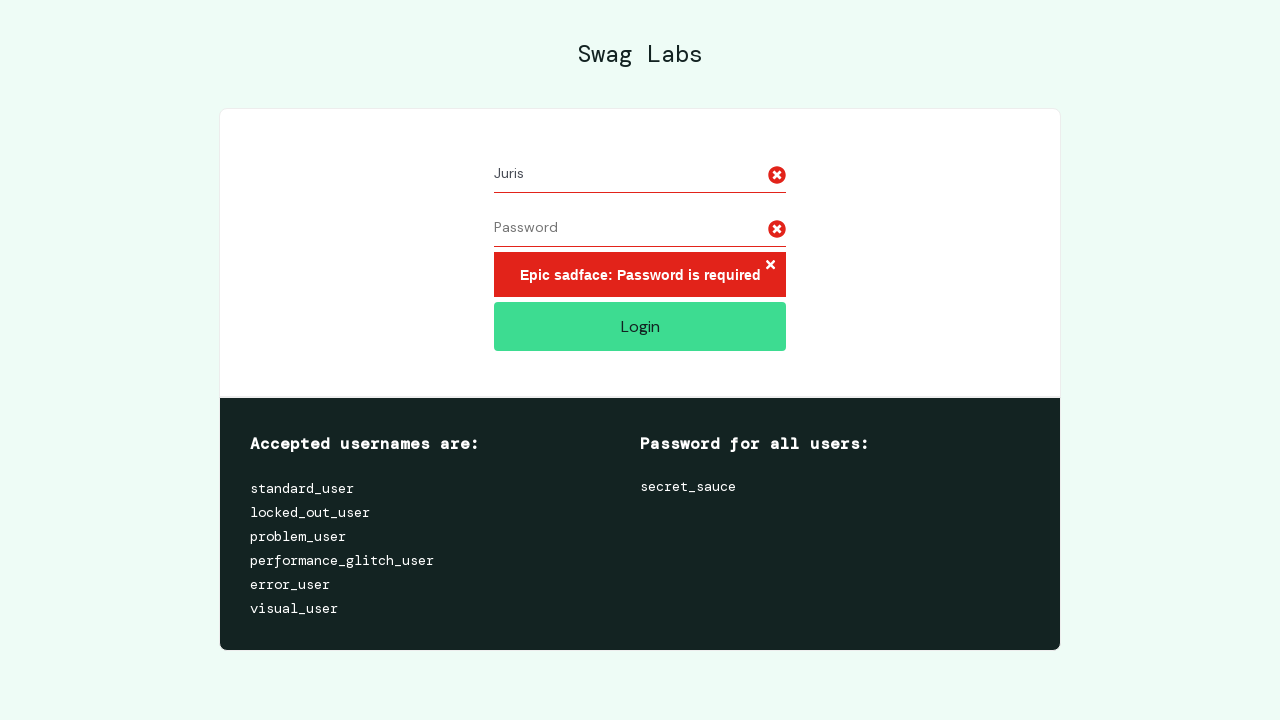